Tests forgot password form with invalid email format, expecting an error message

Starting URL: https://travel-advisor-self.vercel.app/forgot-password

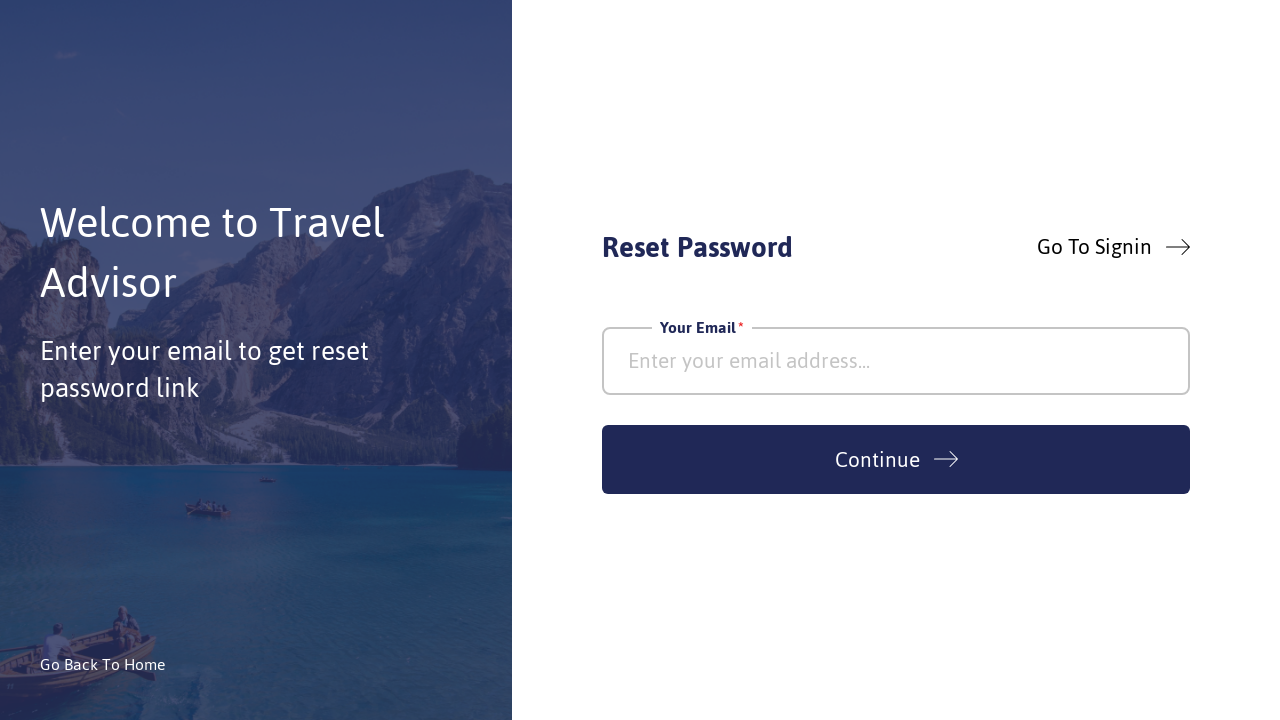

Filled email field with invalid format 'aaaaaaaa' on xpath=//*[@id="__next"]/div/div/div[2]/div/div[2]/div/input
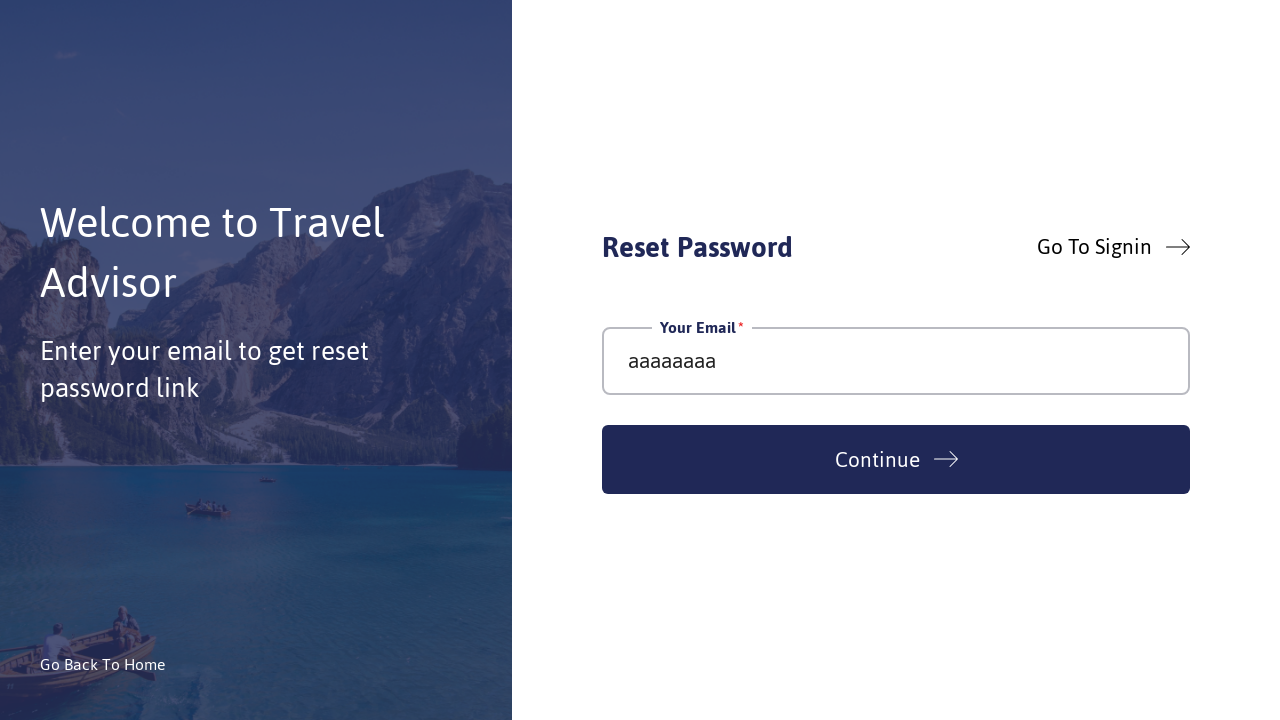

Clicked submit button on forgot password form at (896, 459) on xpath=//*[@id="__next"]/div/div/div[2]/div/div[2]/button
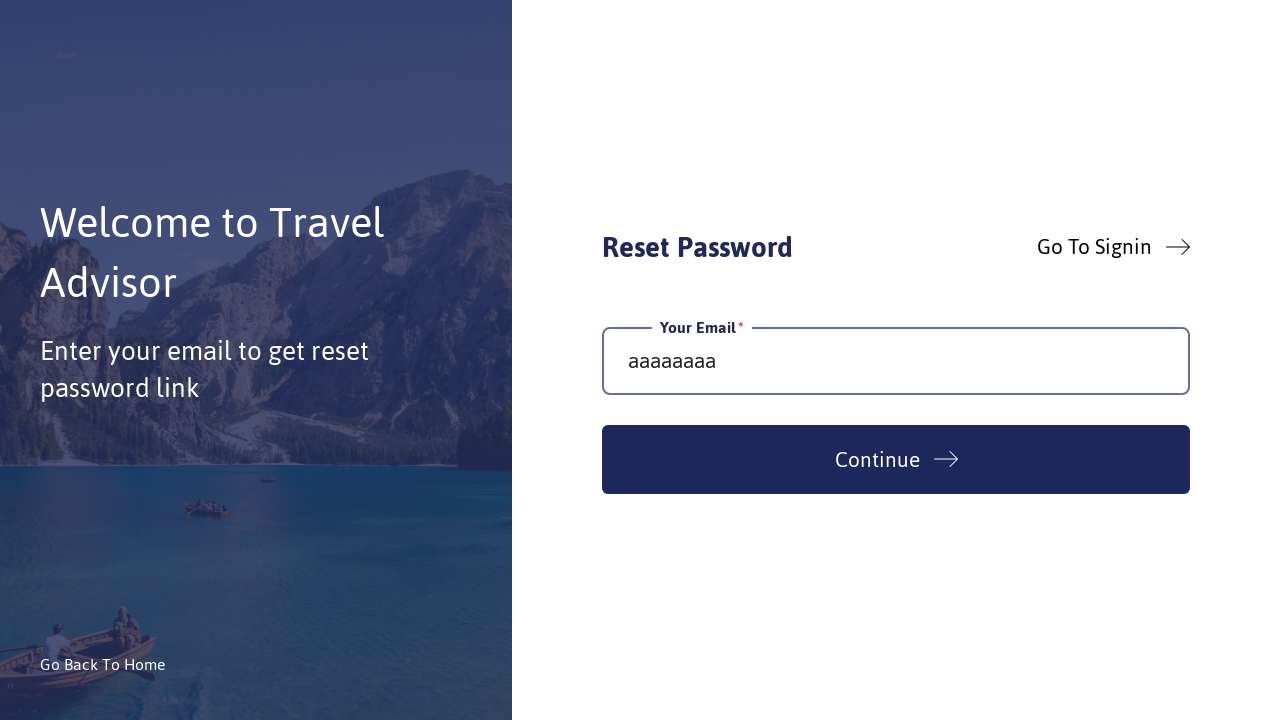

Error message appeared on page
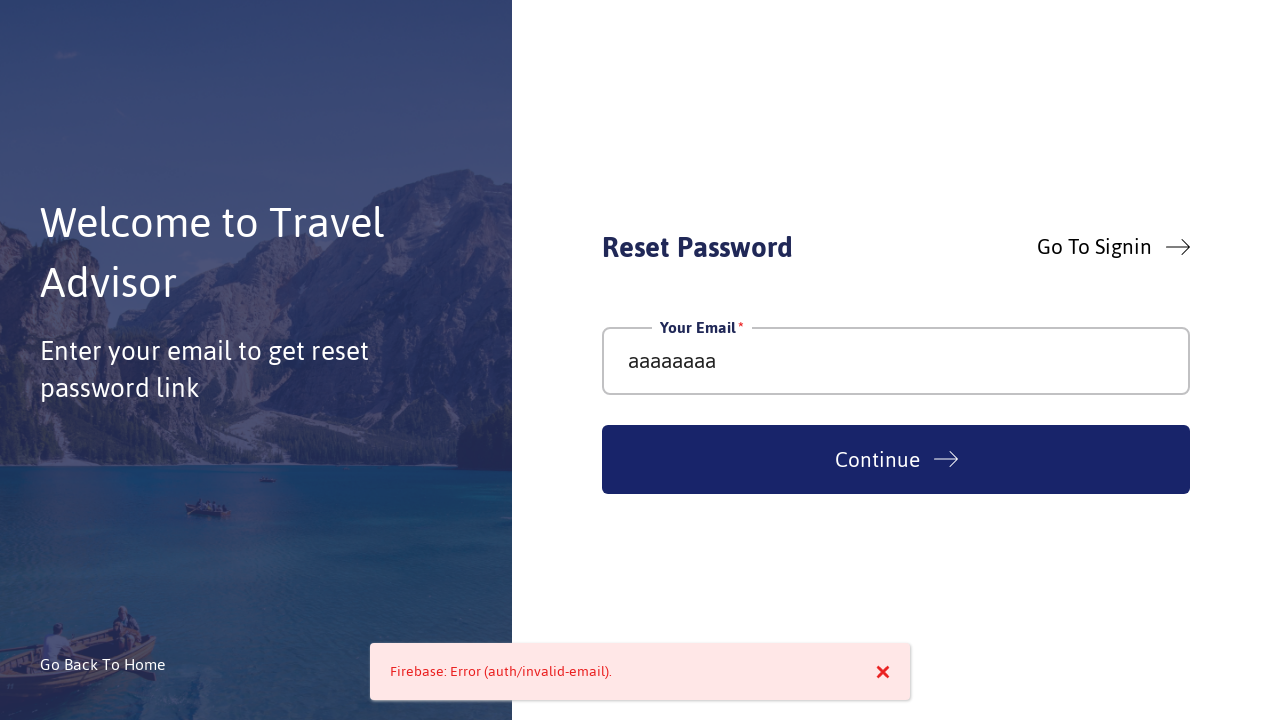

Verified error message shows 'Firebase: Error (auth/invalid-email).'
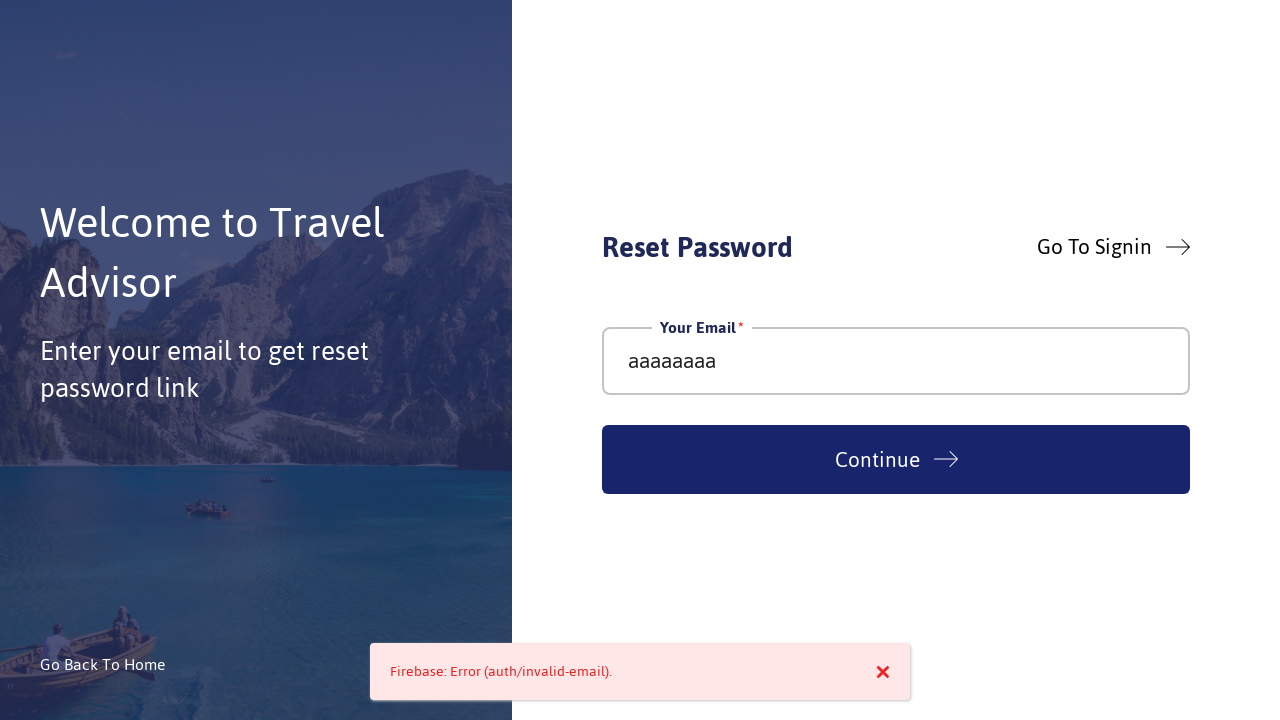

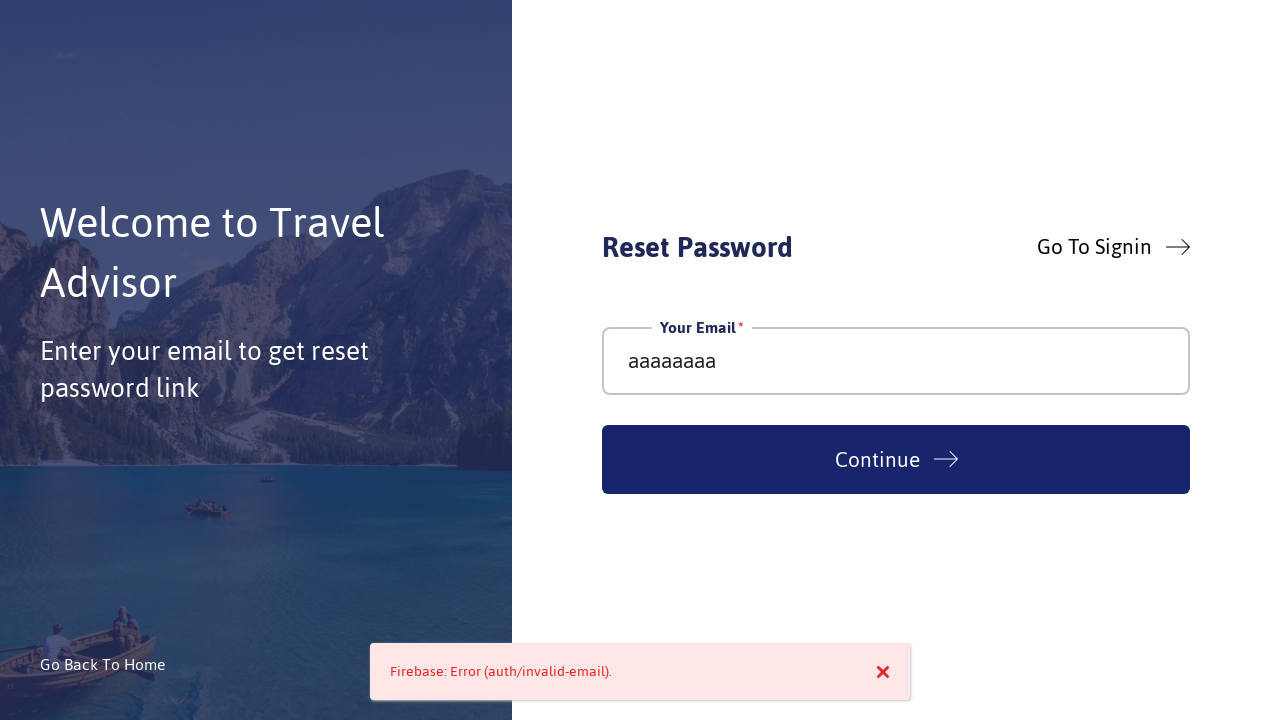